Tests clicking a primary button on the UI Testing Playground class attribute challenge page, which tests the ability to locate elements by class name when multiple classes are present.

Starting URL: http://uitestingplayground.com/classattr

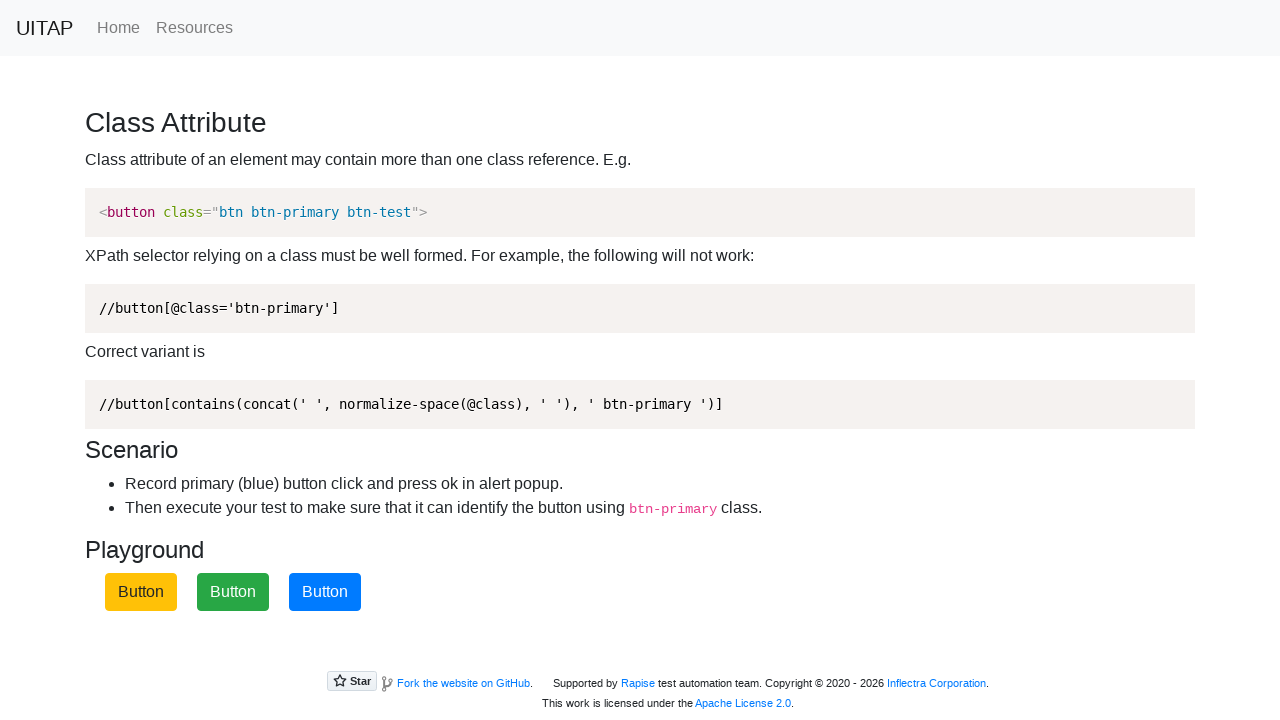

Navigated to UI Testing Playground class attribute challenge page
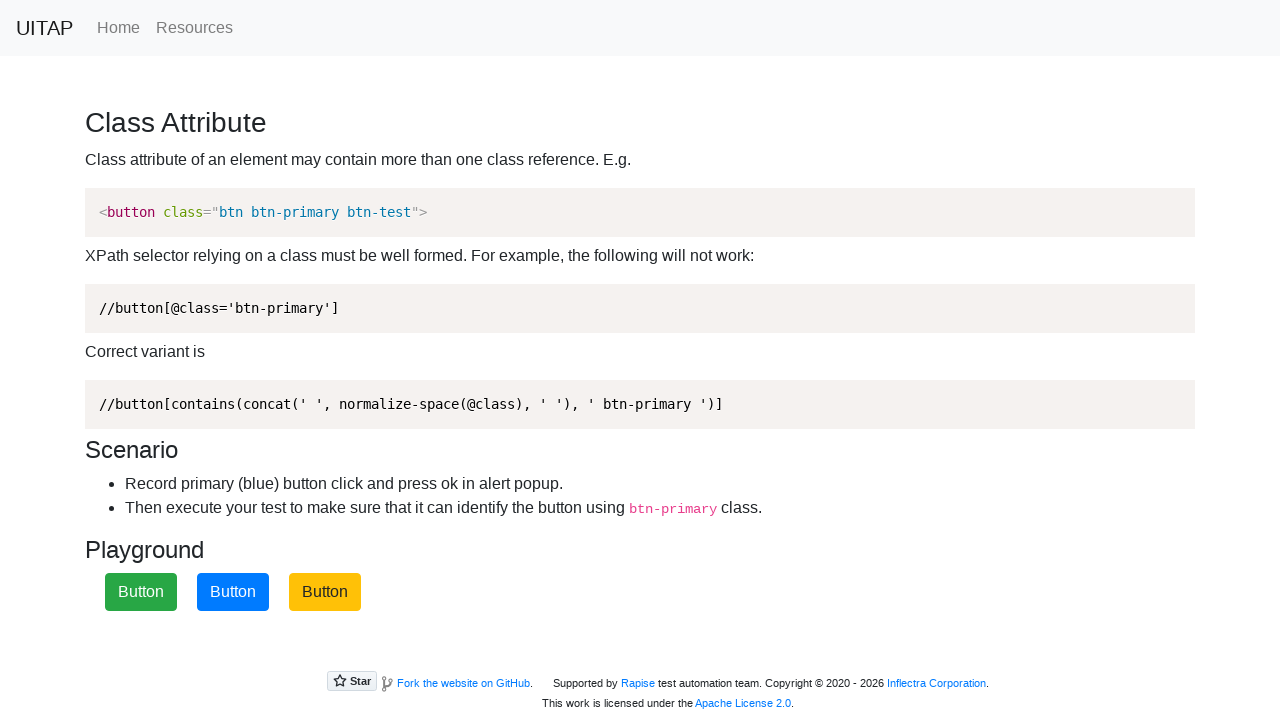

Clicked the primary button with class 'btn-primary' at (233, 592) on button.btn-primary
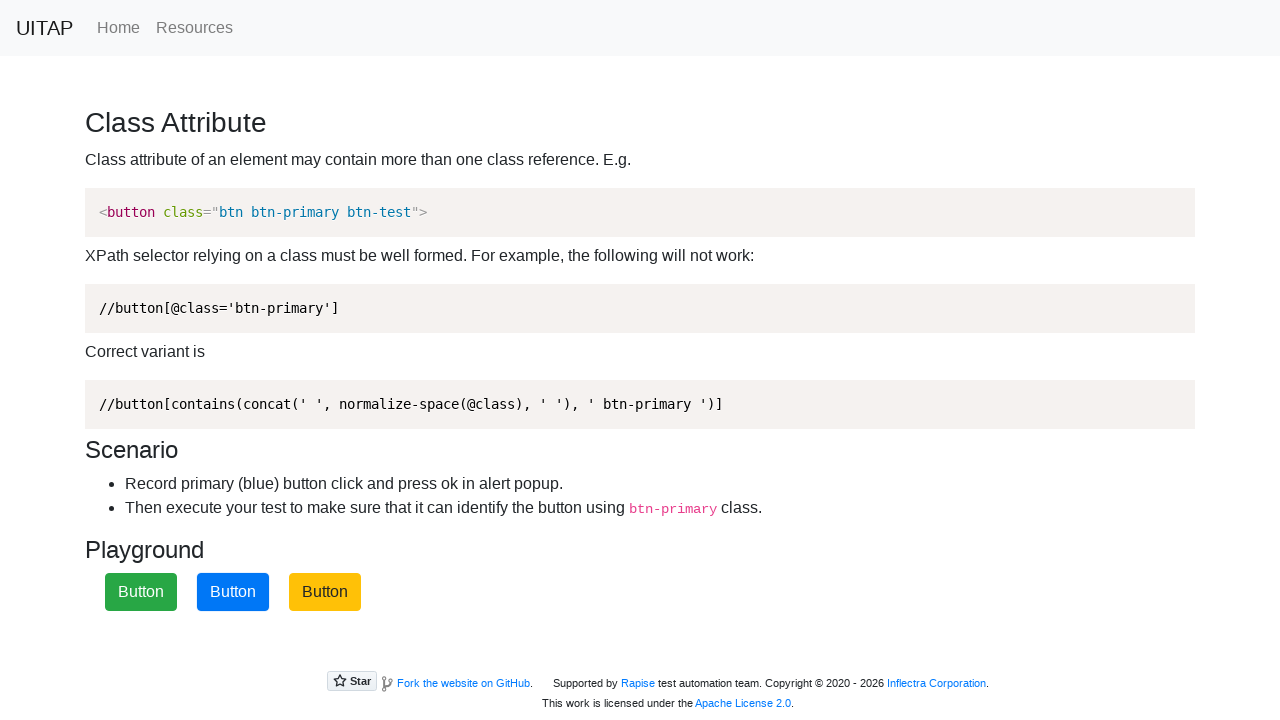

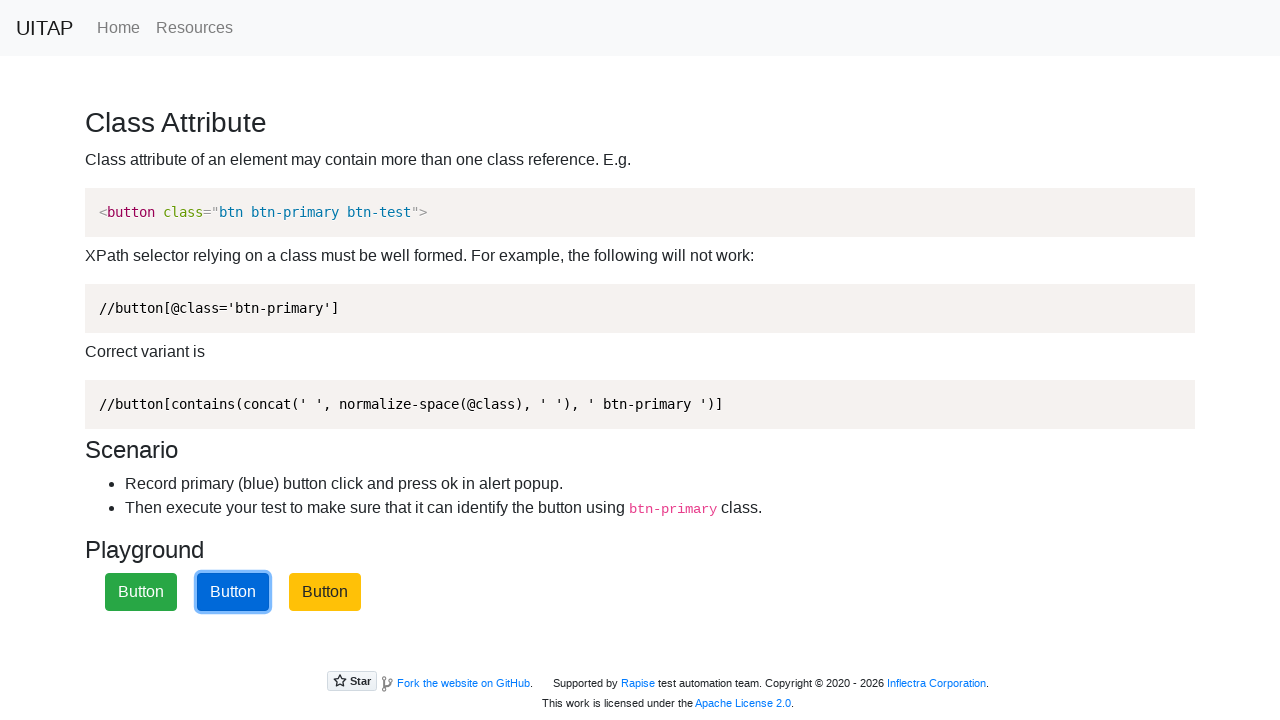